Tests opening different URL routes in the TodoMVC app and adding todos from each route (main, completed, active)

Starting URL: http://todomvc.com/examples/typescript-angular/

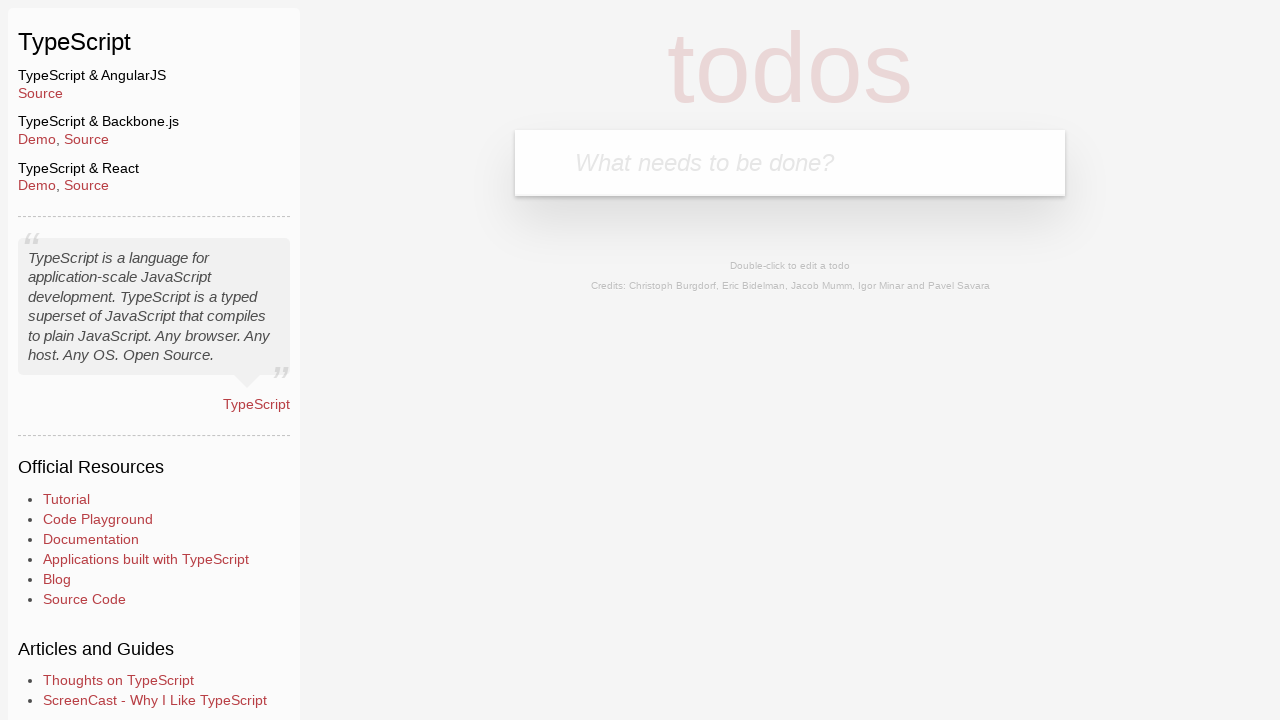

Filled todo input field with 'fromMain' on main page on body > section > header > form > input
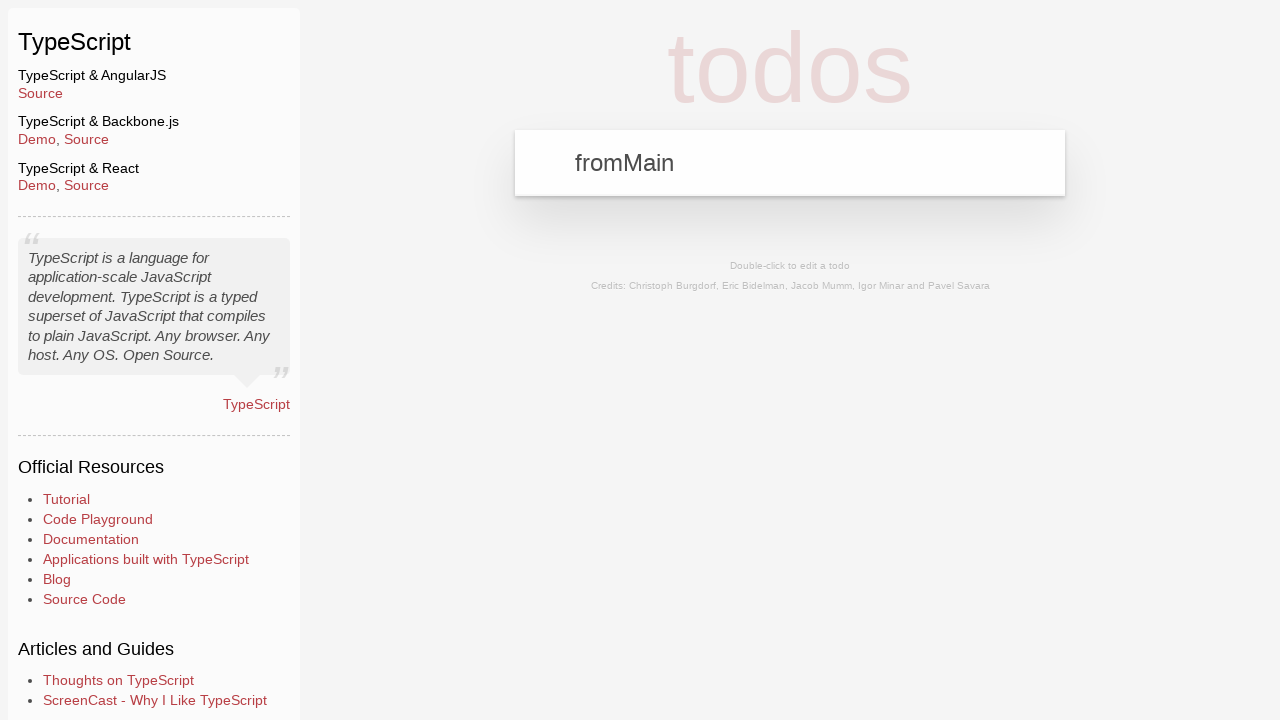

Pressed Enter to add todo from main page on body > section > header > form > input
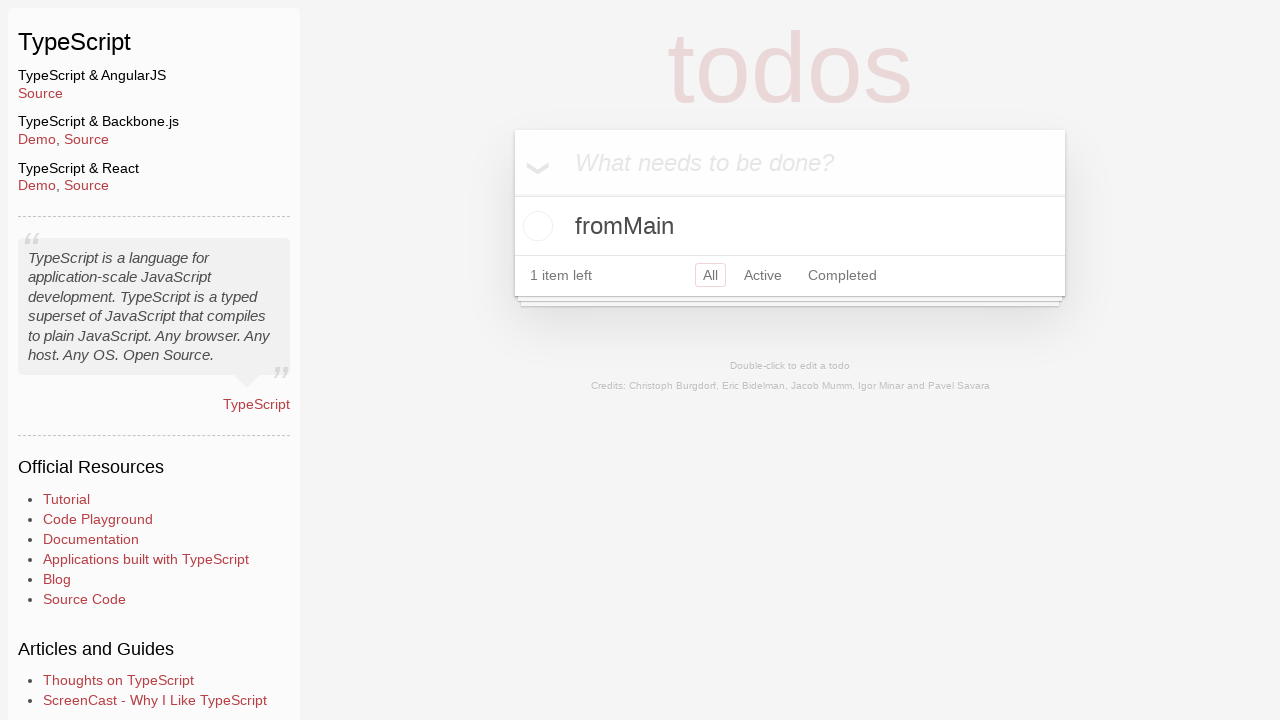

Navigated to completed view
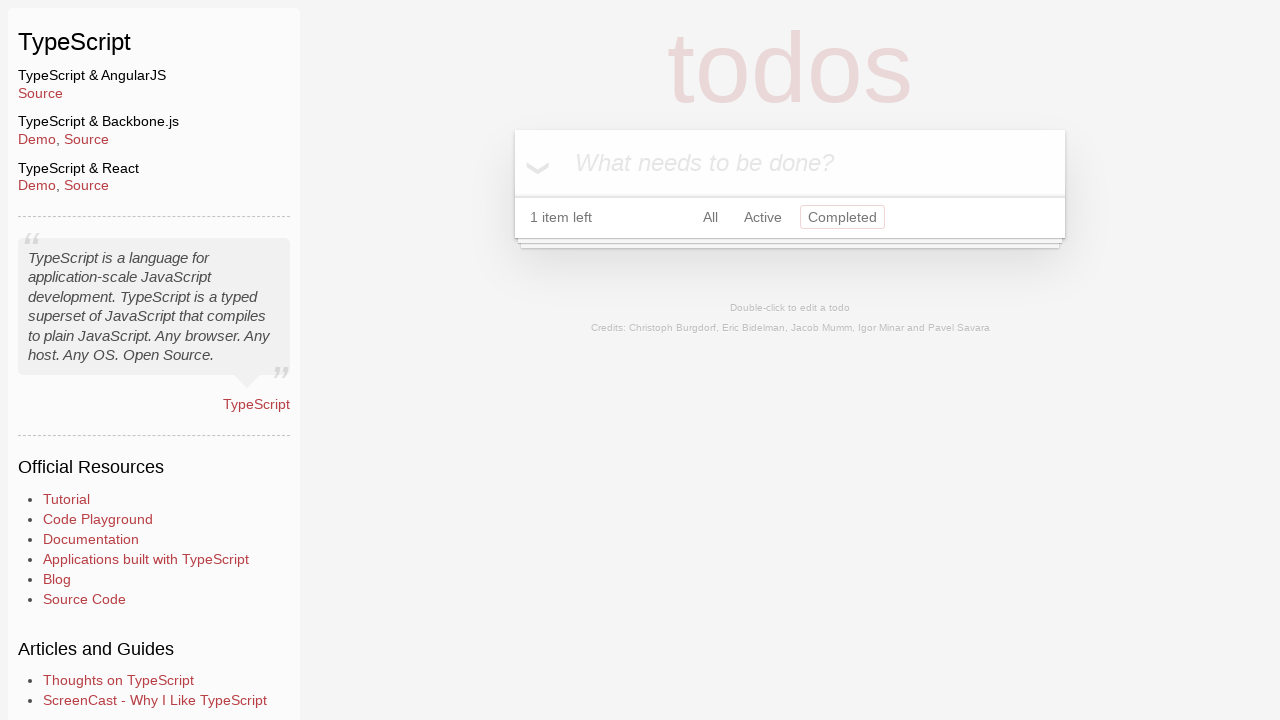

Filled todo input field with 'fromCompleted' on completed view on body > section > header > form > input
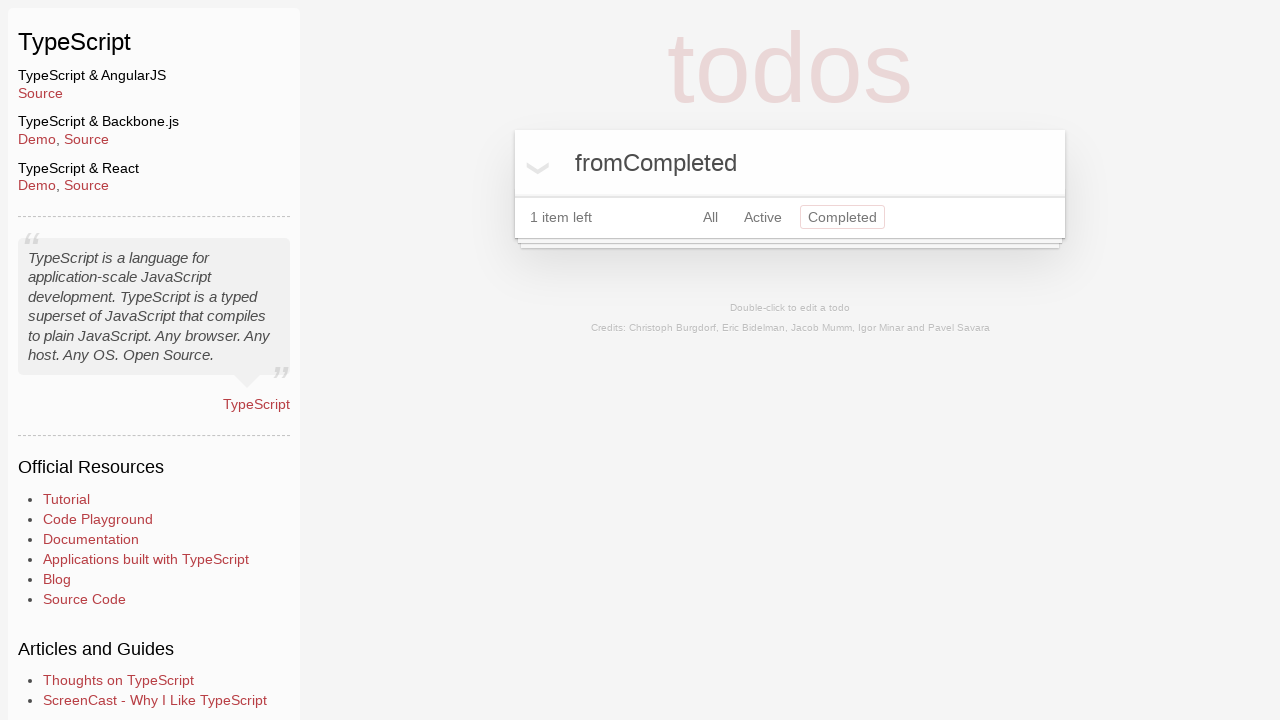

Pressed Enter to add todo from completed view on body > section > header > form > input
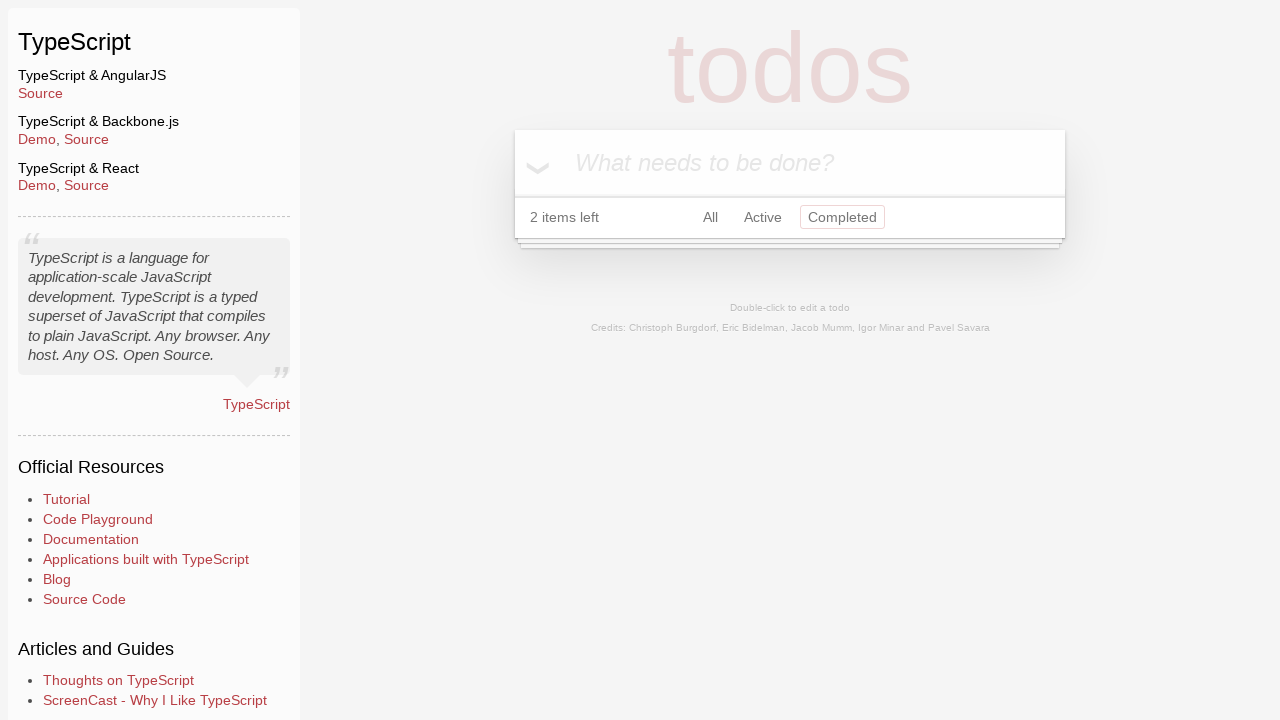

Navigated to active view
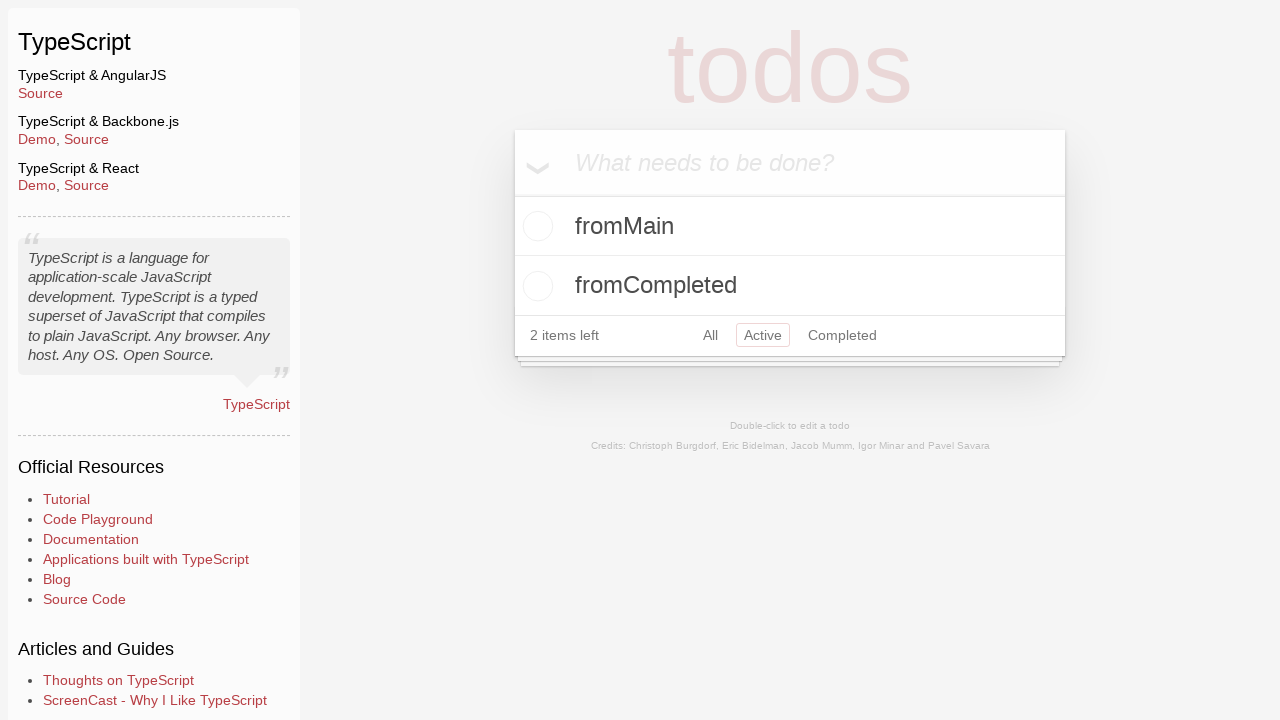

Filled todo input field with 'fromActive' on active view on body > section > header > form > input
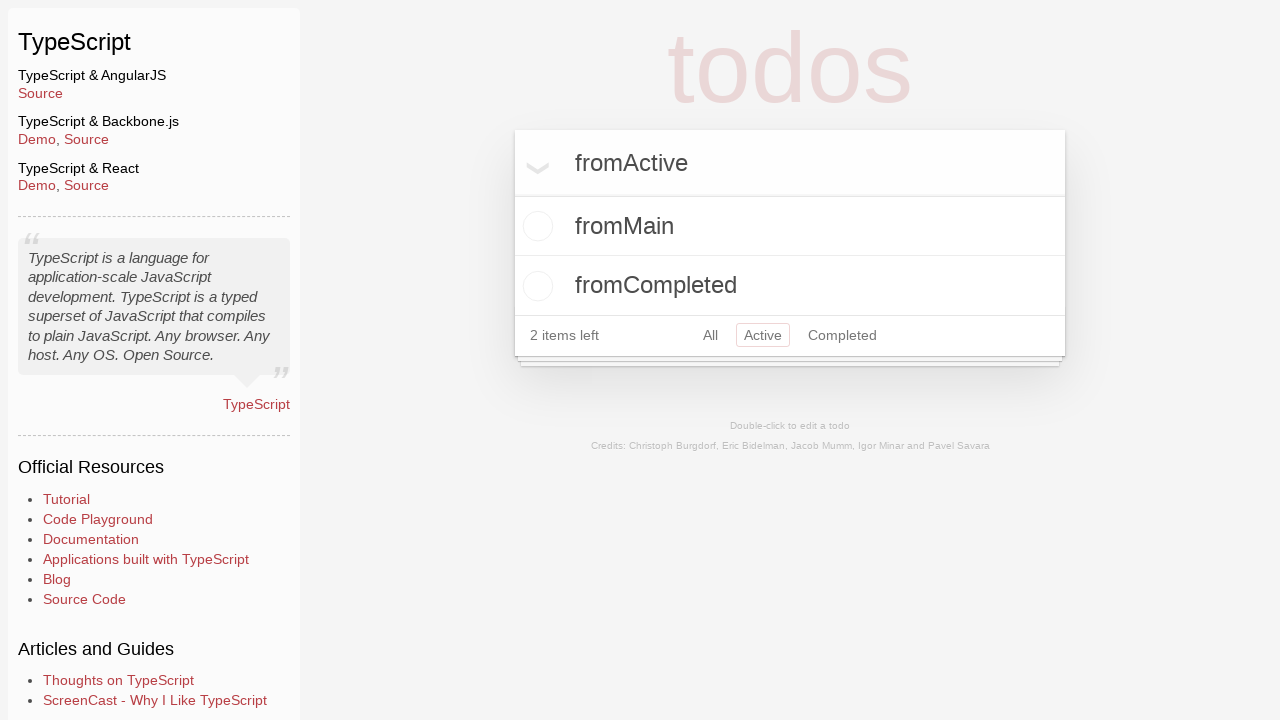

Pressed Enter to add todo from active view on body > section > header > form > input
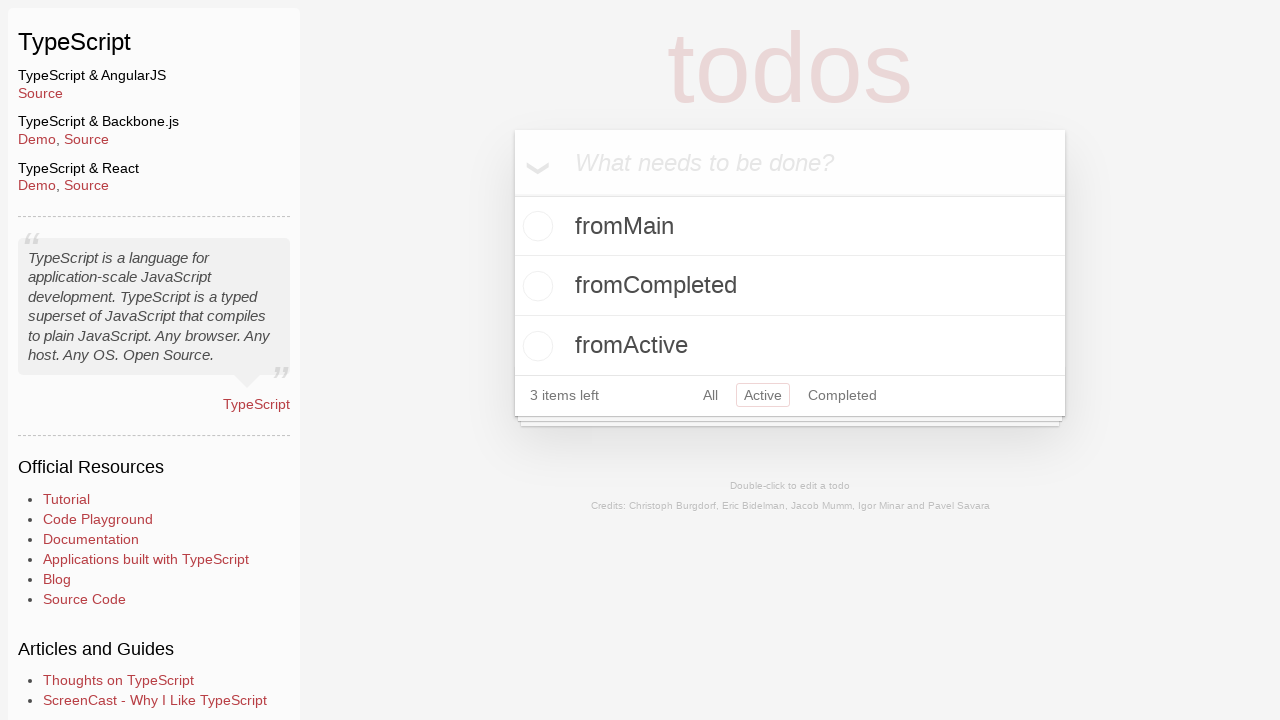

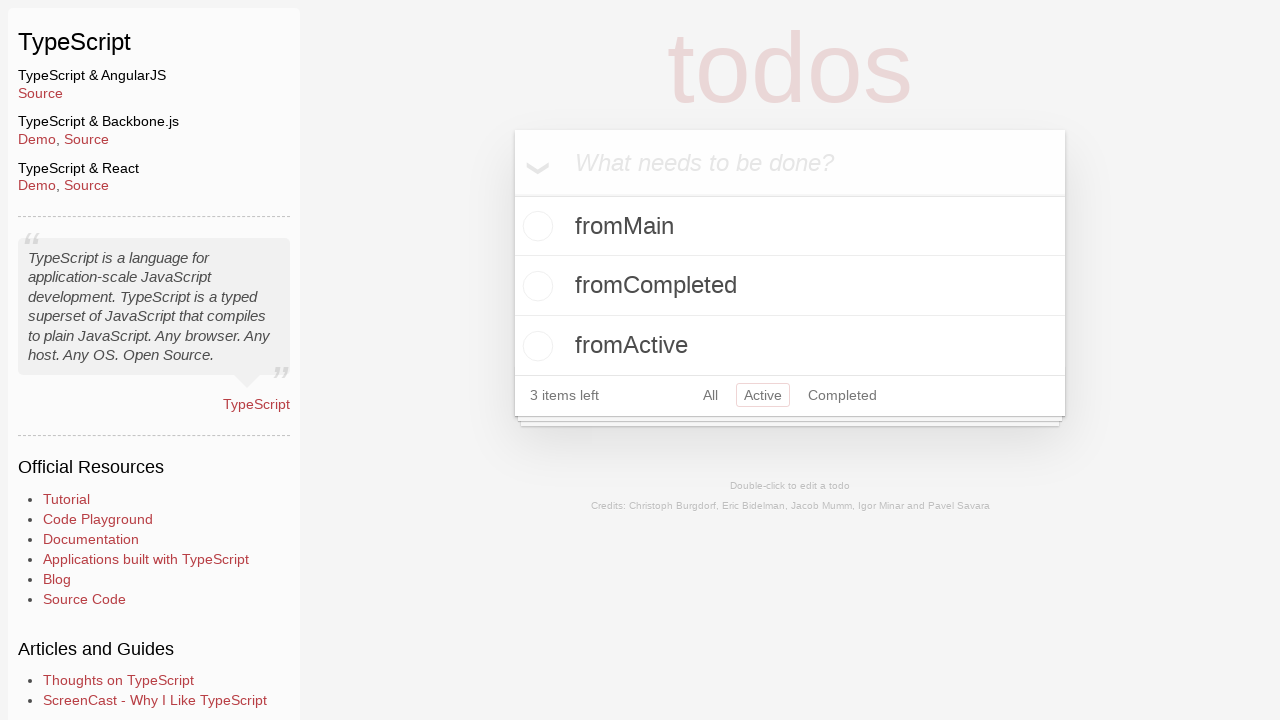